Tests jQuery UI draggable functionality by navigating to the draggable demo page and performing a drag action on the draggable element

Starting URL: https://jqueryui.com/

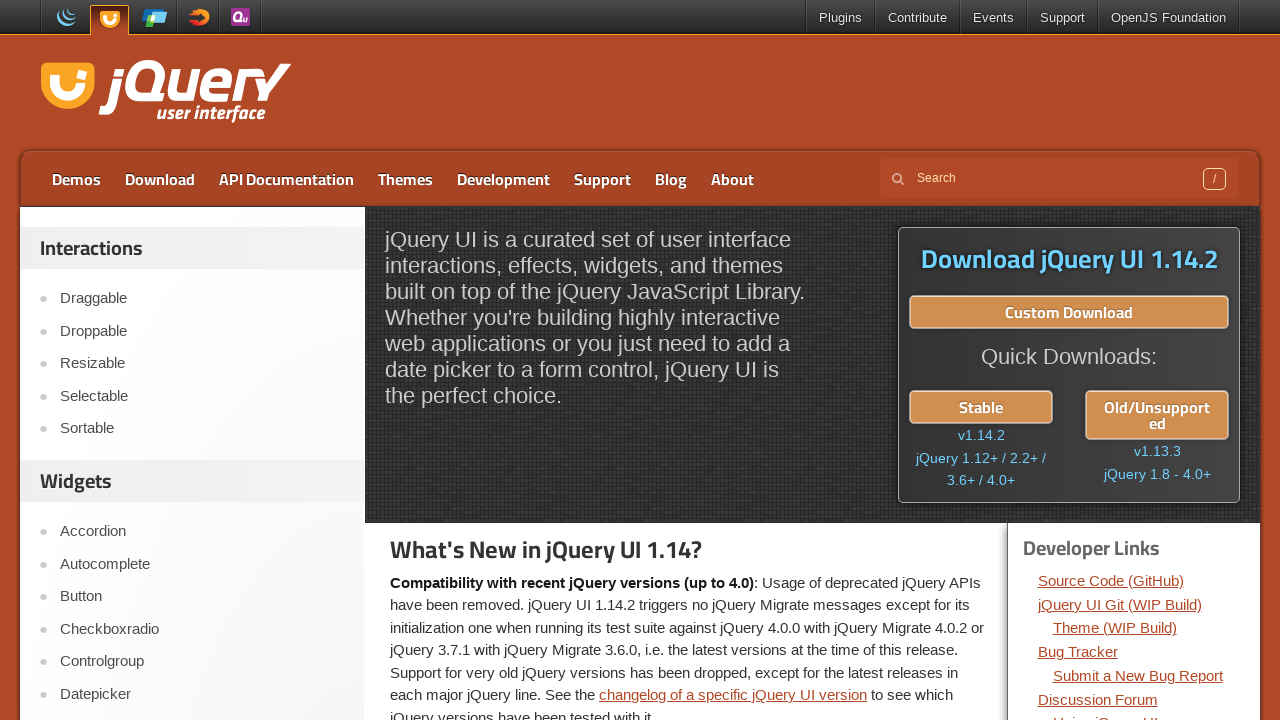

Clicked on the Draggable link in the sidebar at (202, 299) on xpath=//a[contains(@href, 'draggable')]
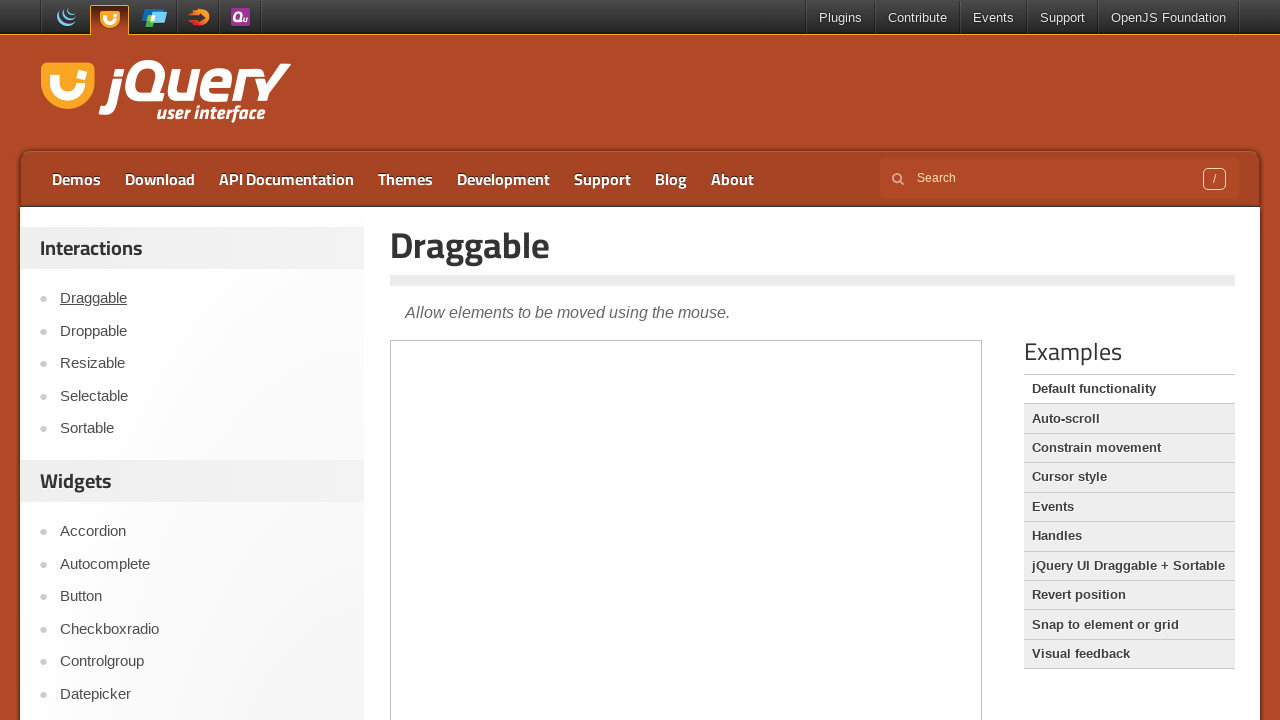

Located the iframe containing the draggable demo
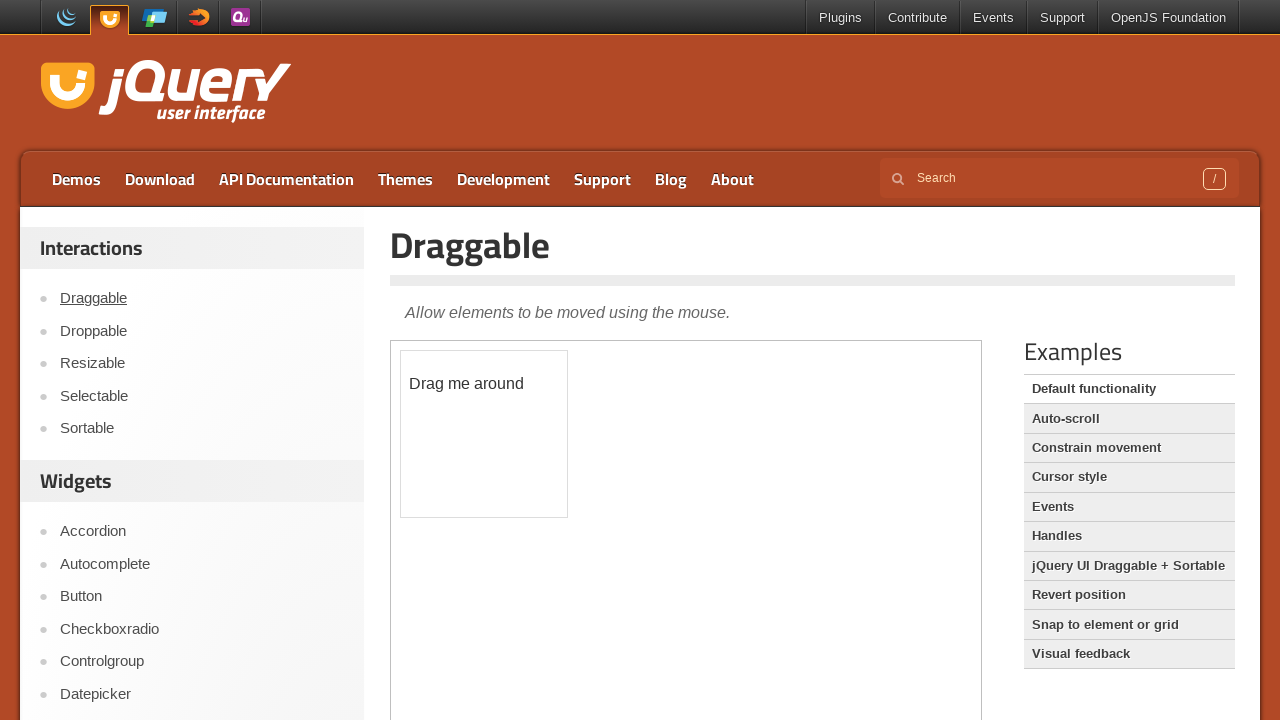

Located the draggable element with id 'draggable'
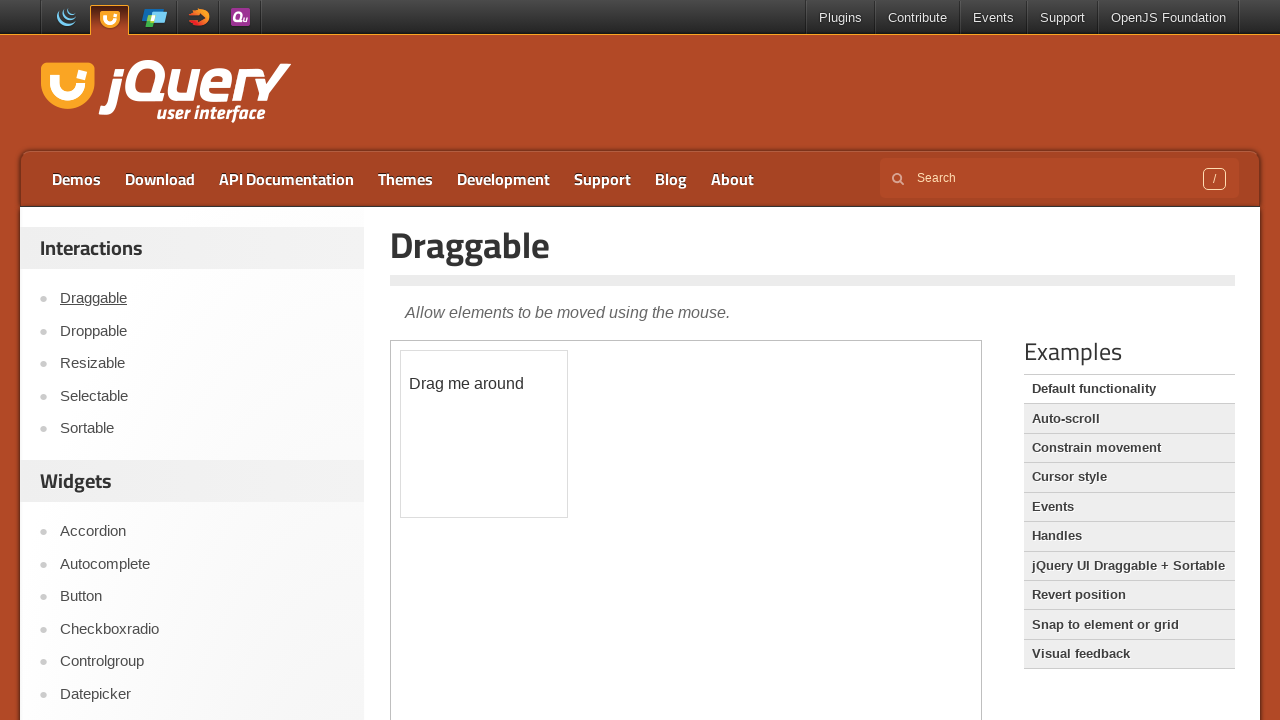

Dragged the draggable element by 90 pixels in x and y directions at (491, 441)
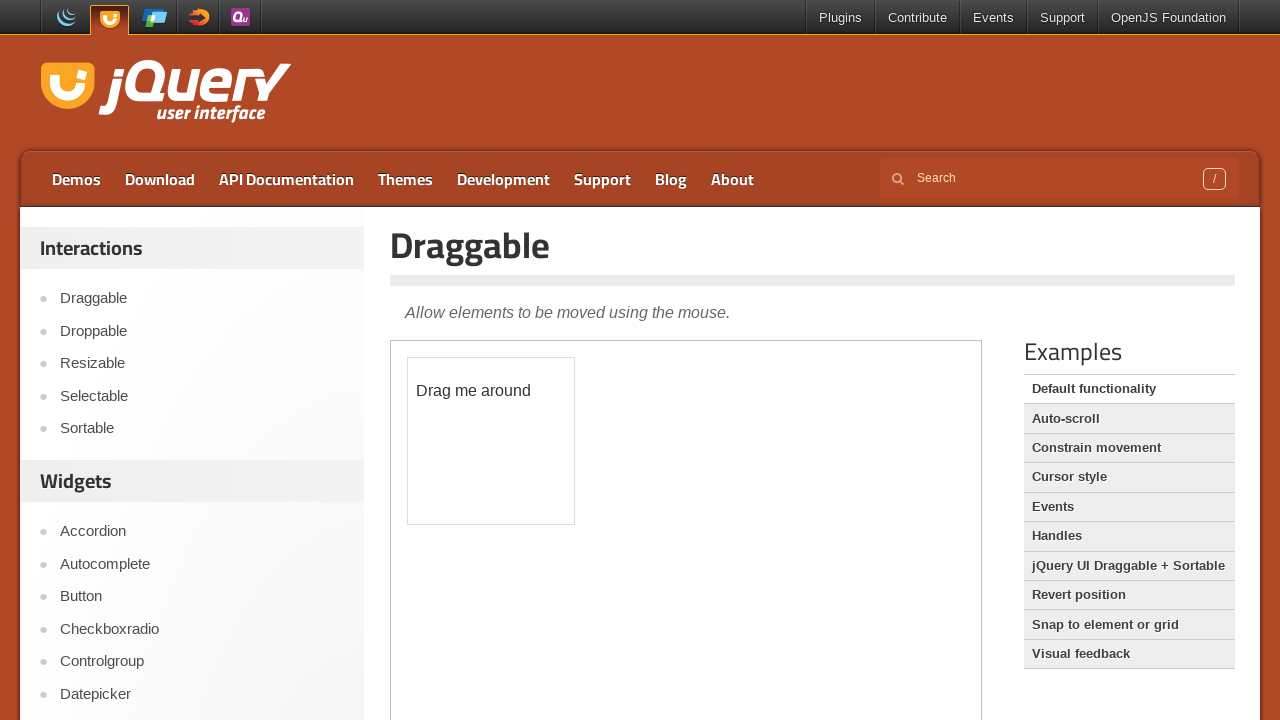

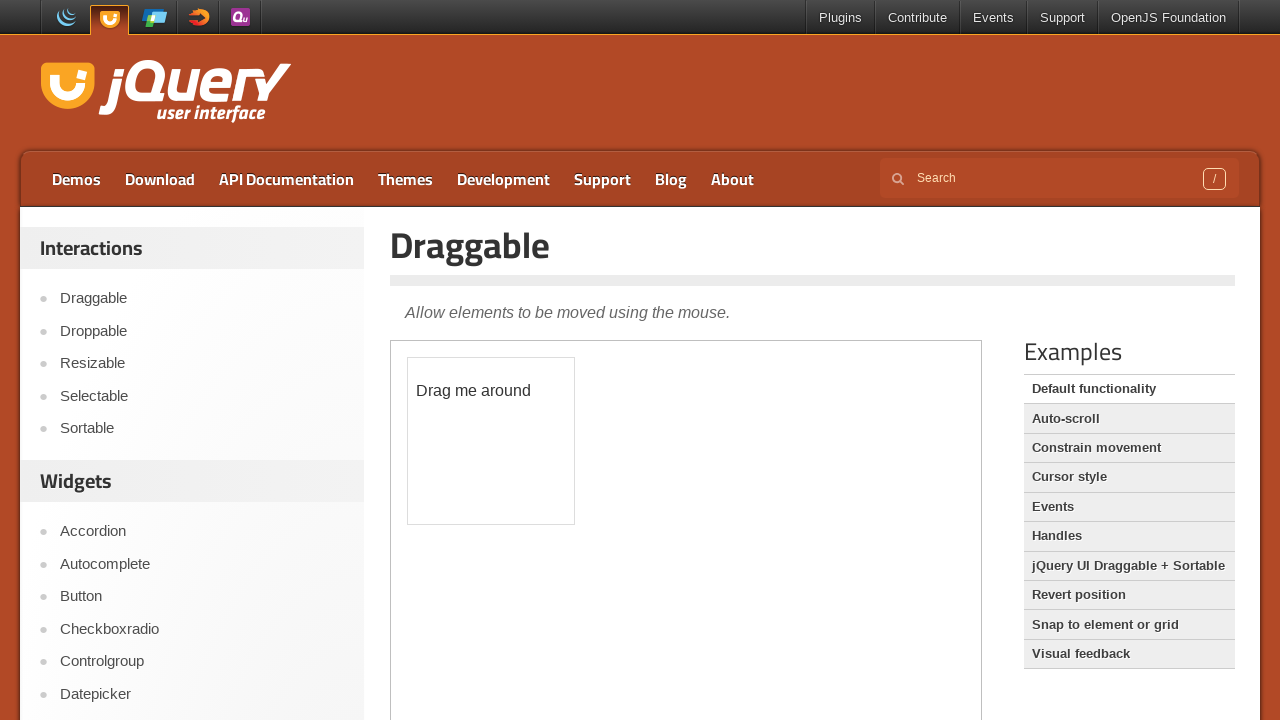